Tests a form submission by filling in text fields for full name, email, and addresses, using keyboard shortcuts to copy and paste address information, then submitting the form and verifying the displayed result.

Starting URL: https://demoqa.com/text-box

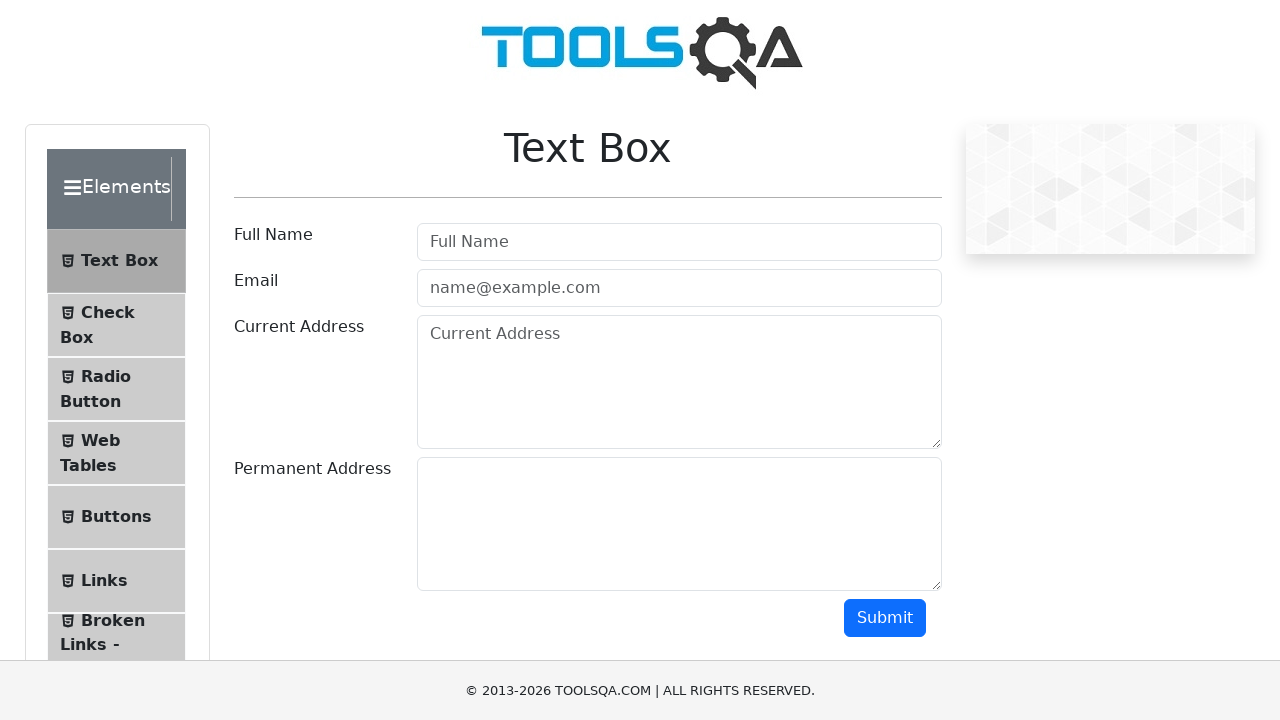

Filled full name field with 'Marwa Lakrab' on #userName
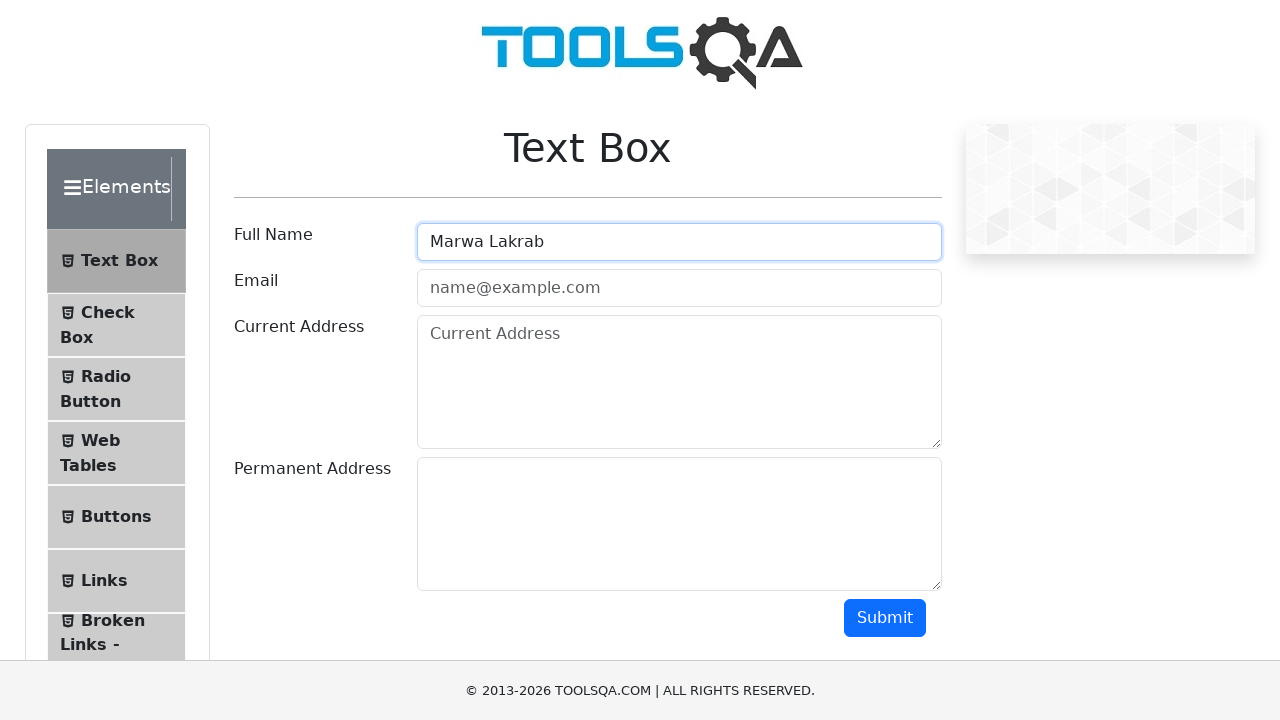

Filled email field with 'marwa@gmail.com' on #userEmail
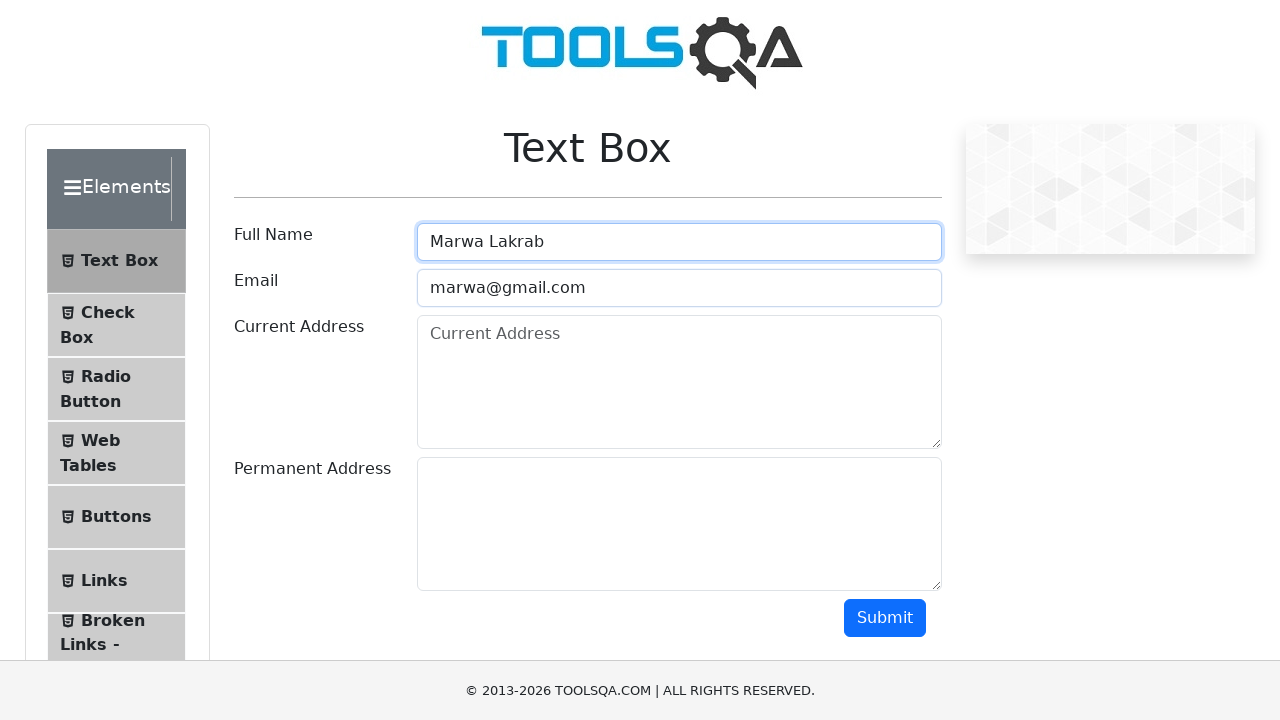

Filled current address field with '21 mourouj' on #currentAddress
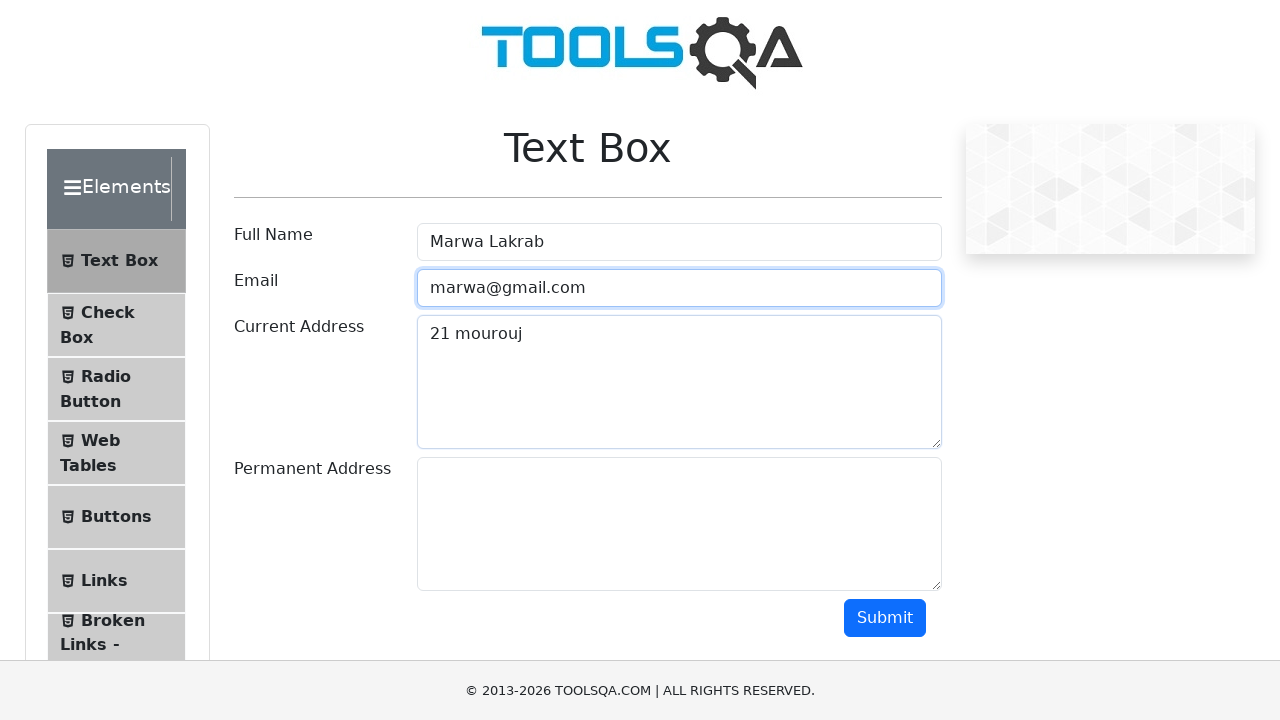

Clicked on current address field at (679, 382) on #currentAddress
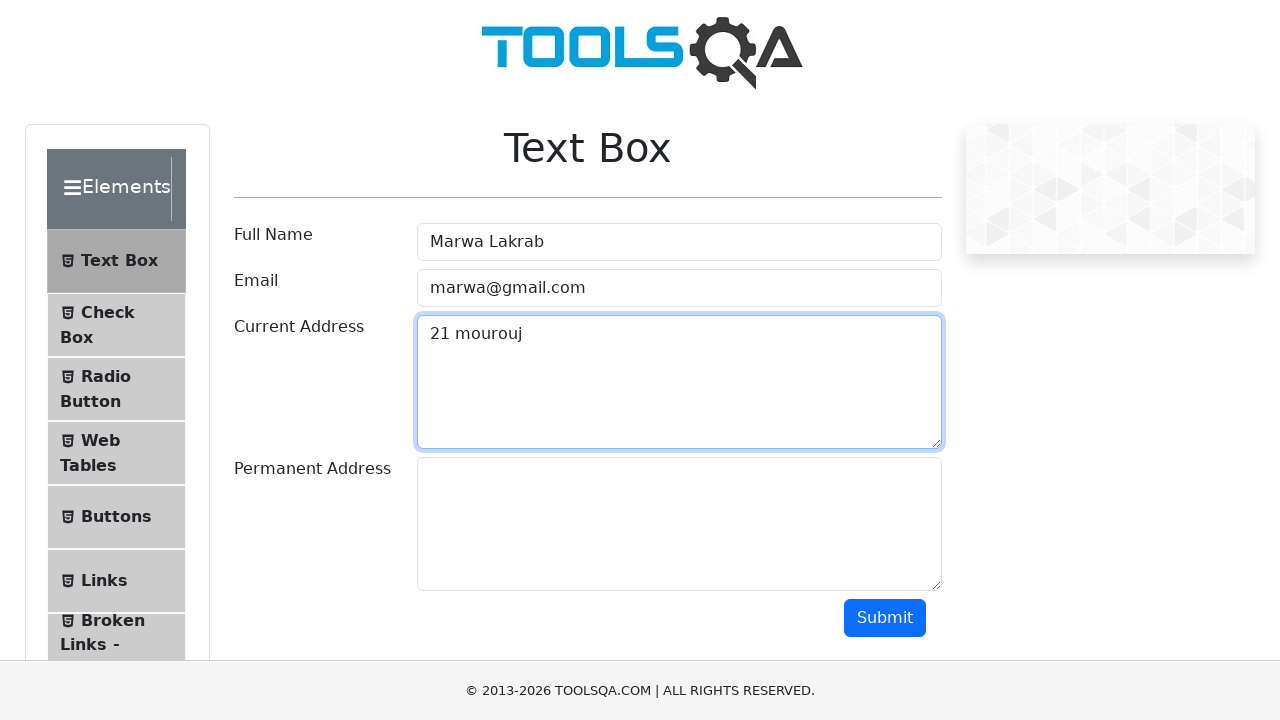

Selected all text in current address field using Ctrl+A
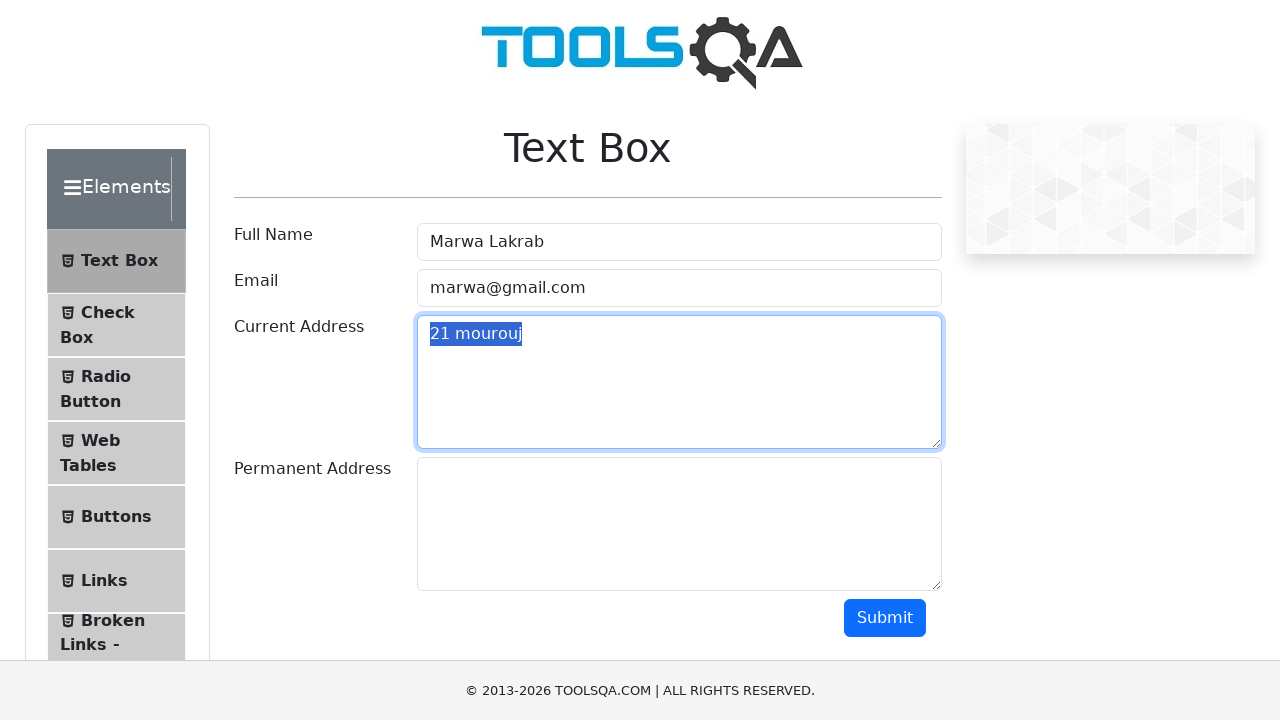

Copied selected address text using Ctrl+C
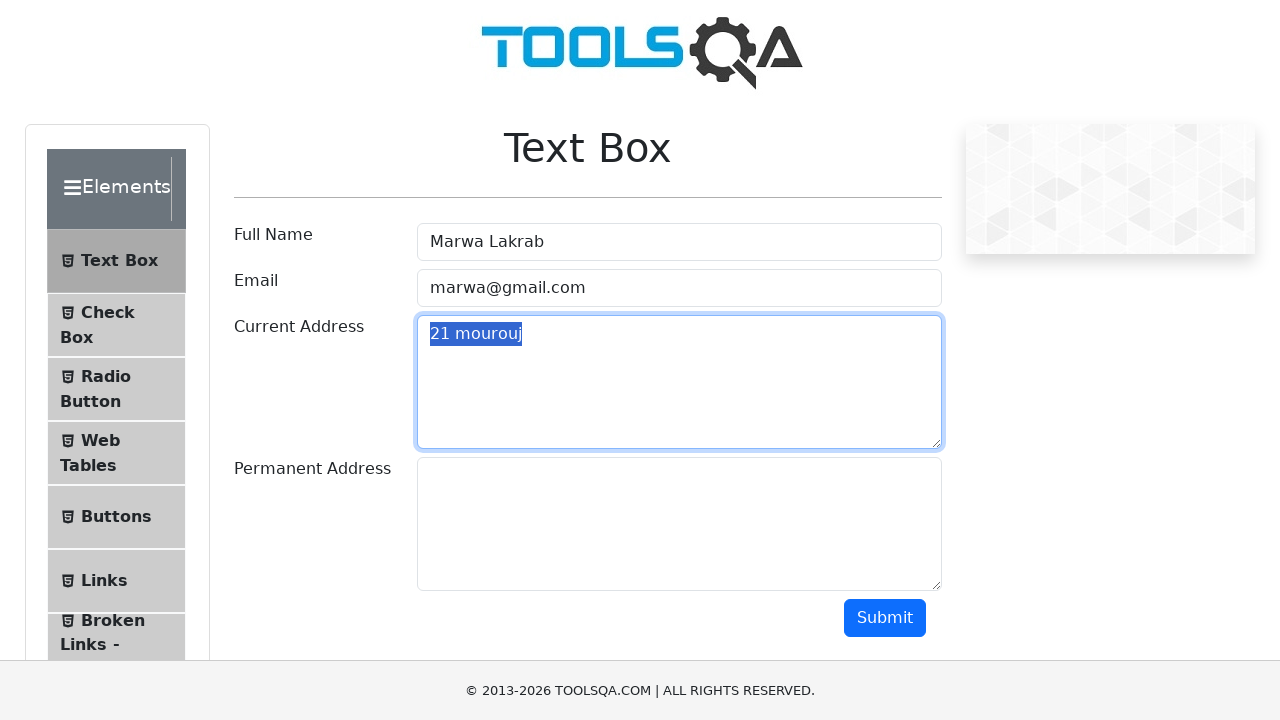

Clicked on permanent address field at (679, 524) on #permanentAddress
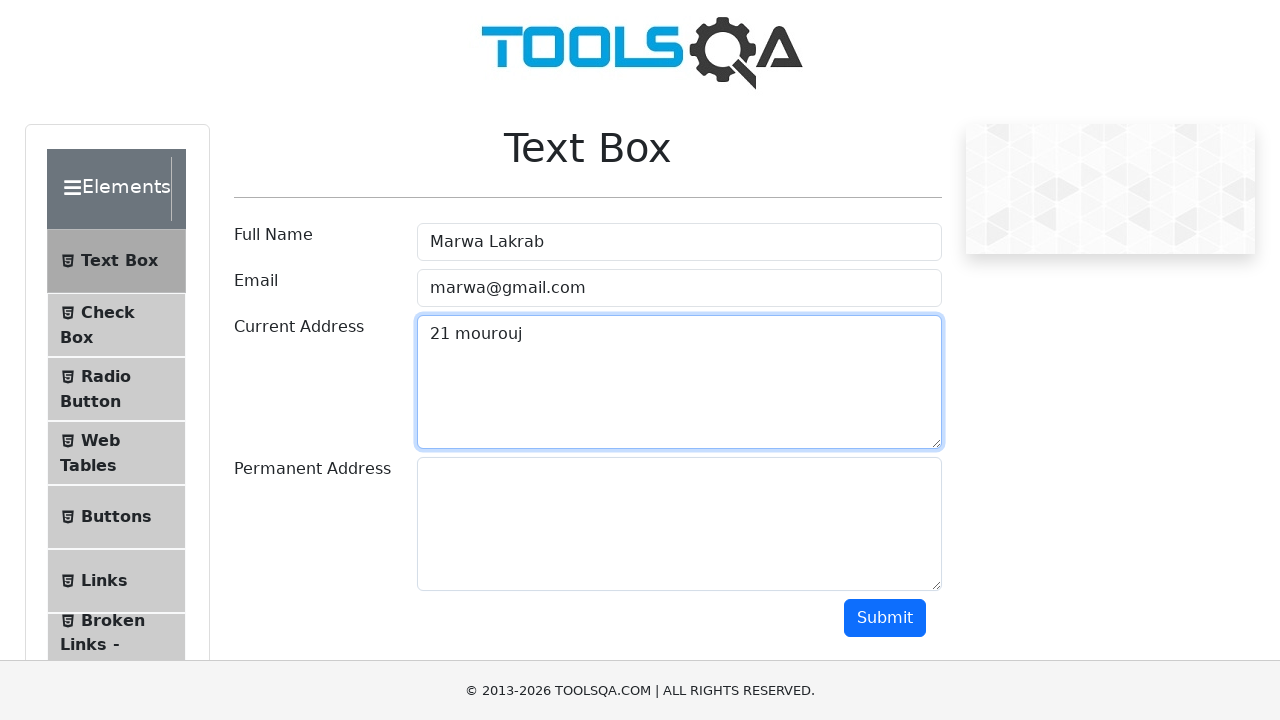

Pasted address text into permanent address field using Ctrl+V
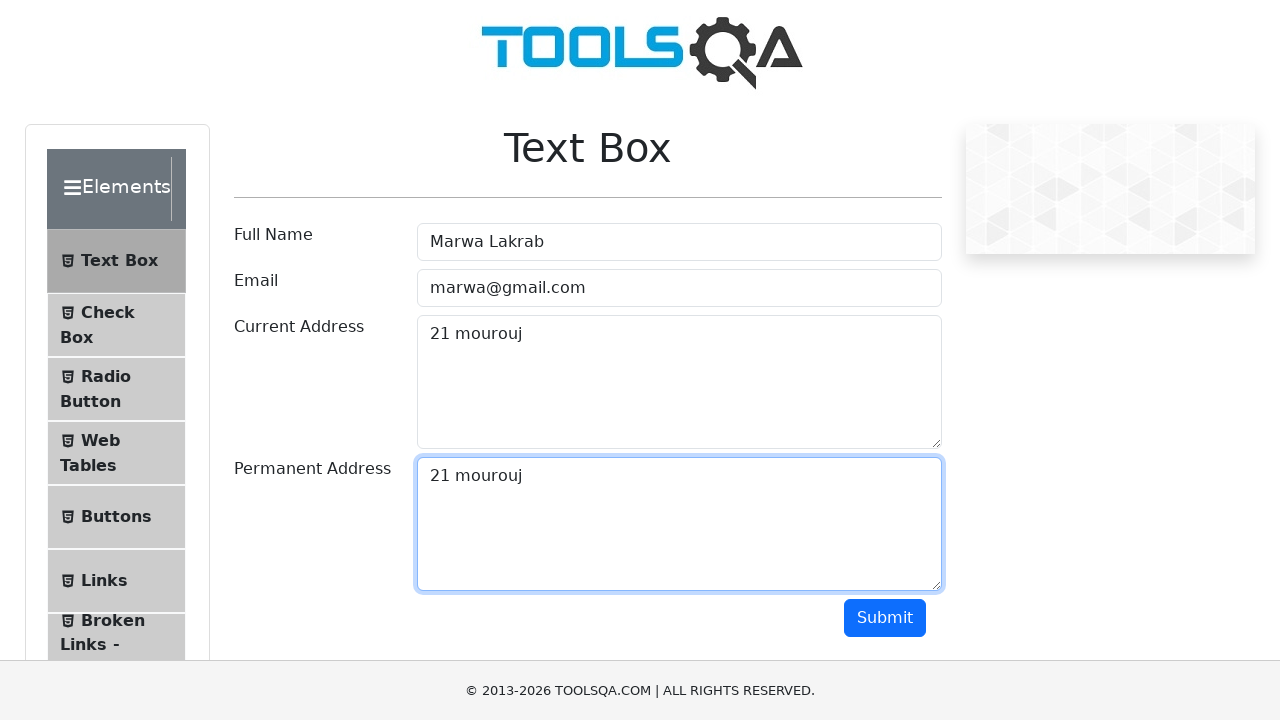

Clicked submit button using JavaScript
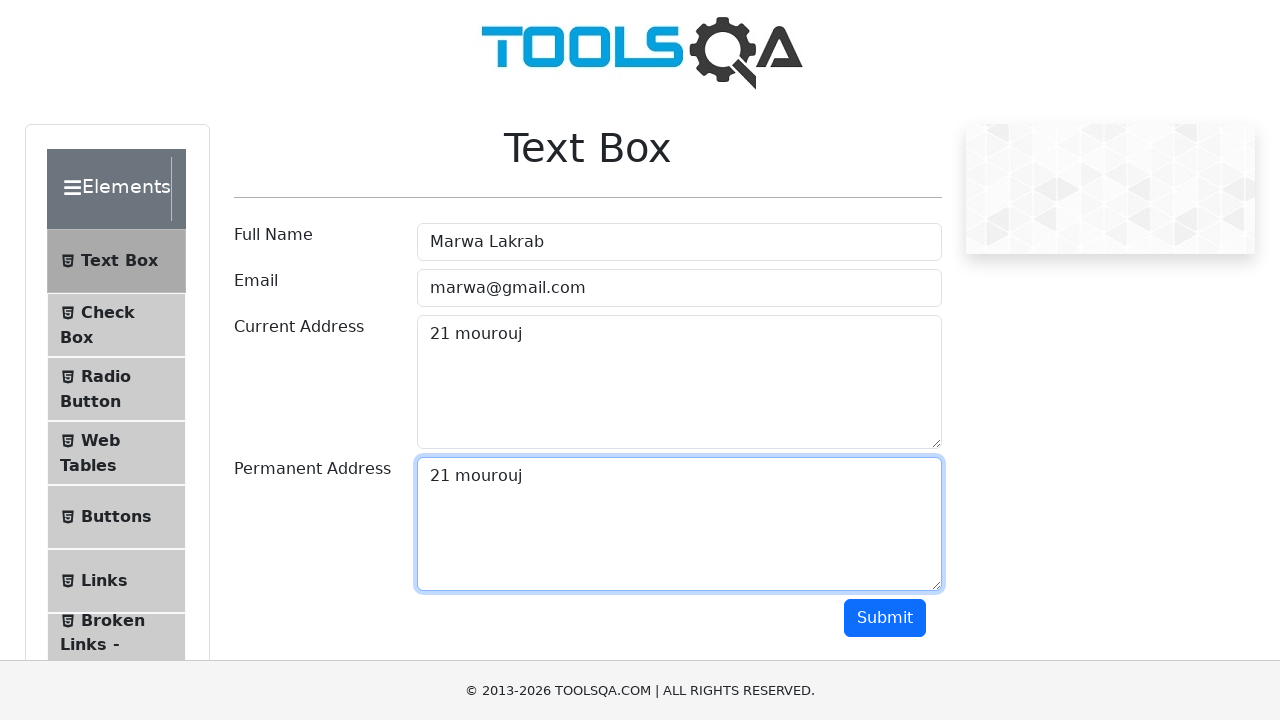

Waited for form submission result to appear
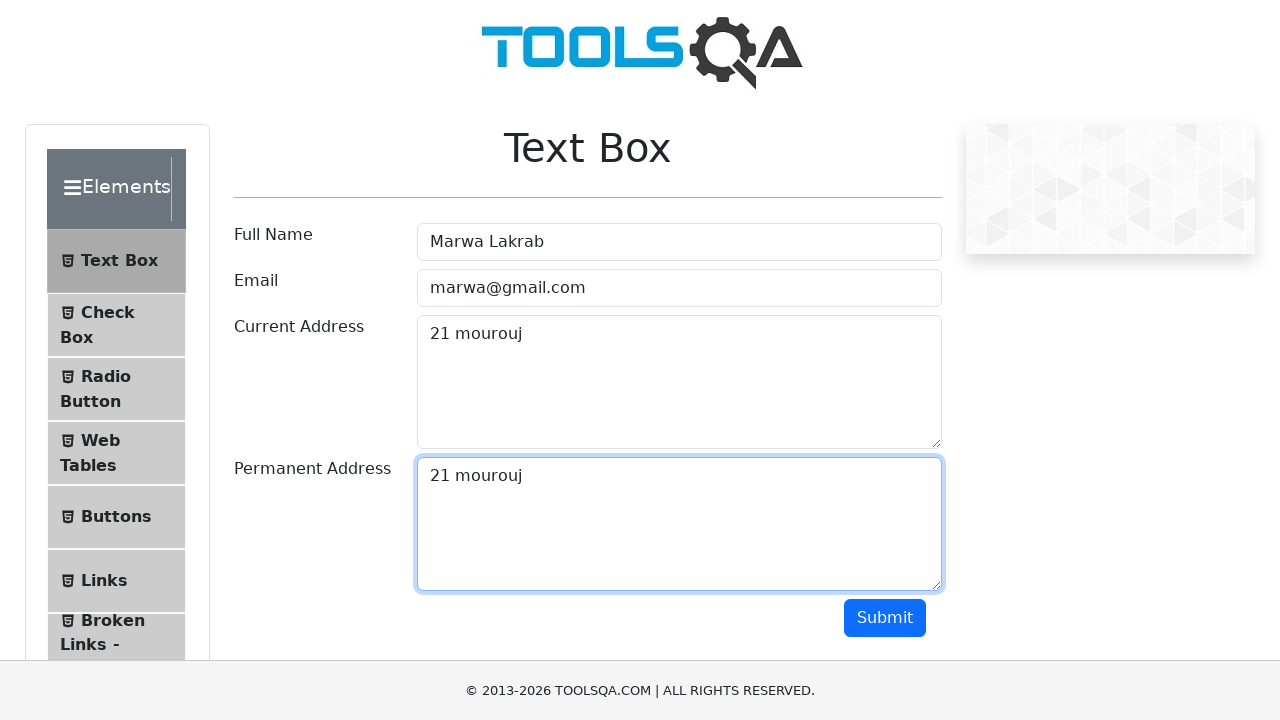

Retrieved name text from result: 'Name:Marwa Lakrab'
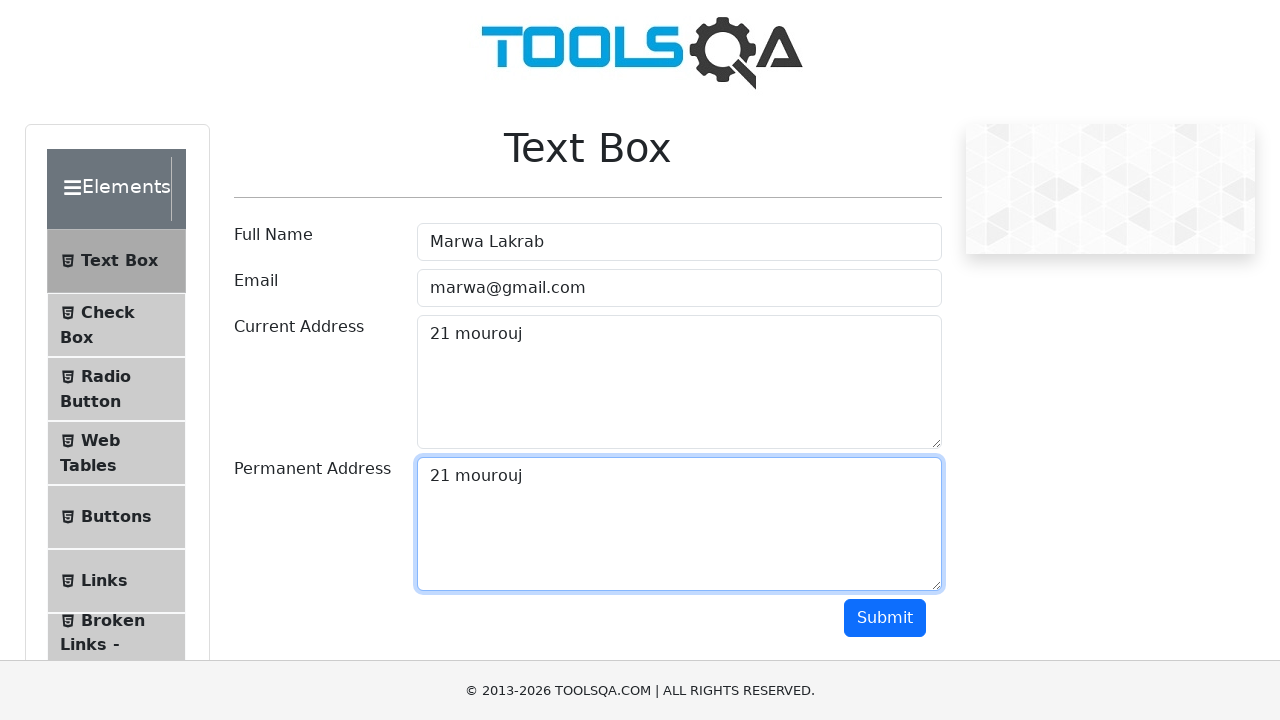

Verified form submission result matches expected name
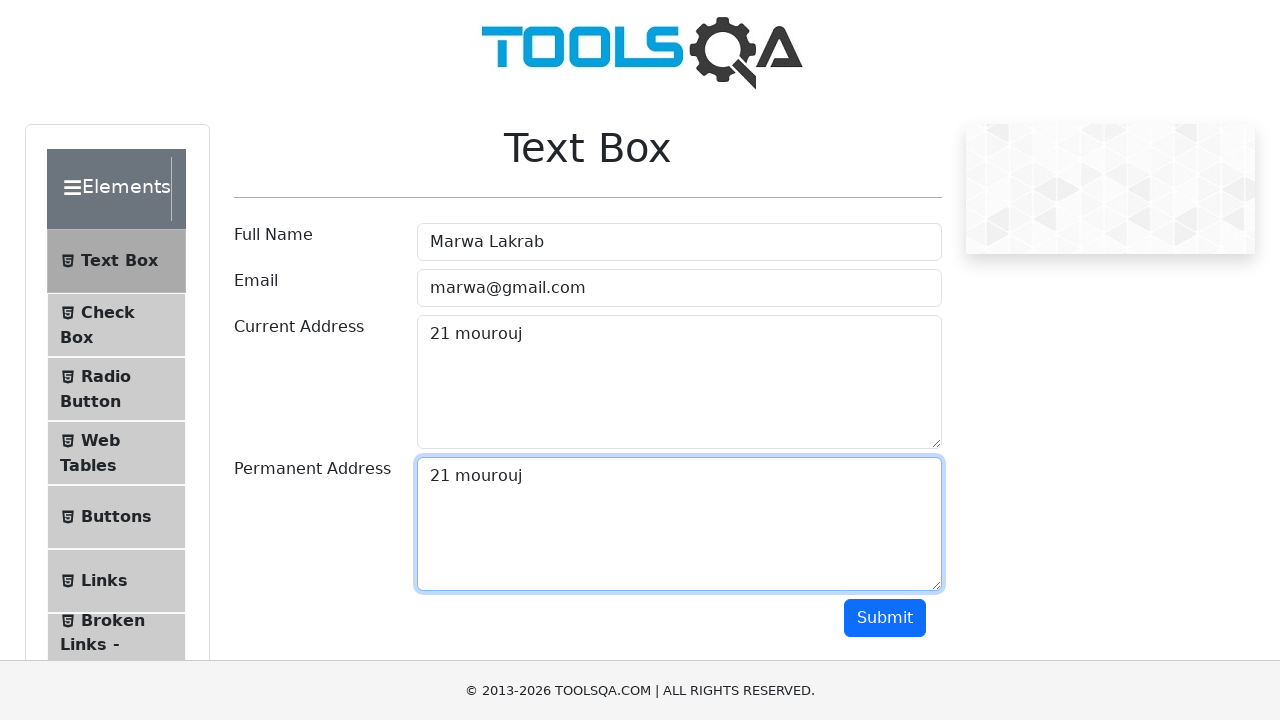

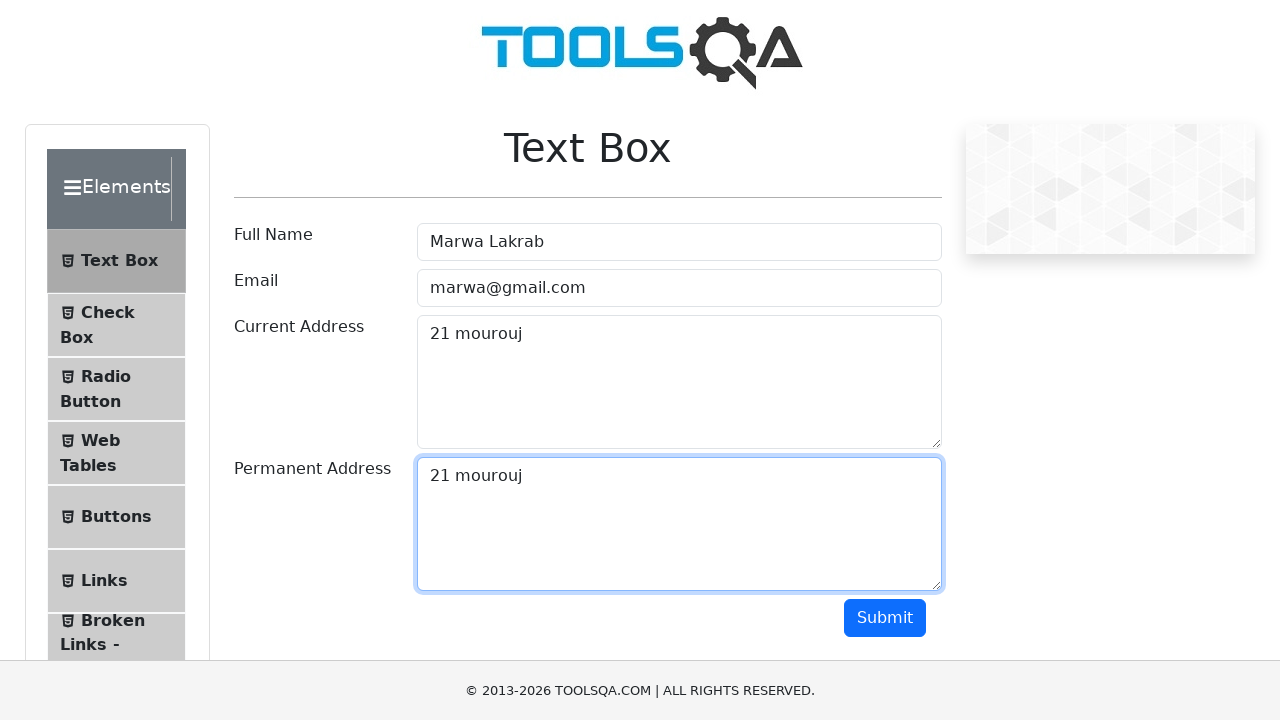